Tests customer login flow on GlobalsQA Banking demo by selecting Customer Login, choosing Harry Potter from dropdown, and verifying the welcome message.

Starting URL: https://www.globalsqa.com/angularJs-protractor/BankingProject/#/login

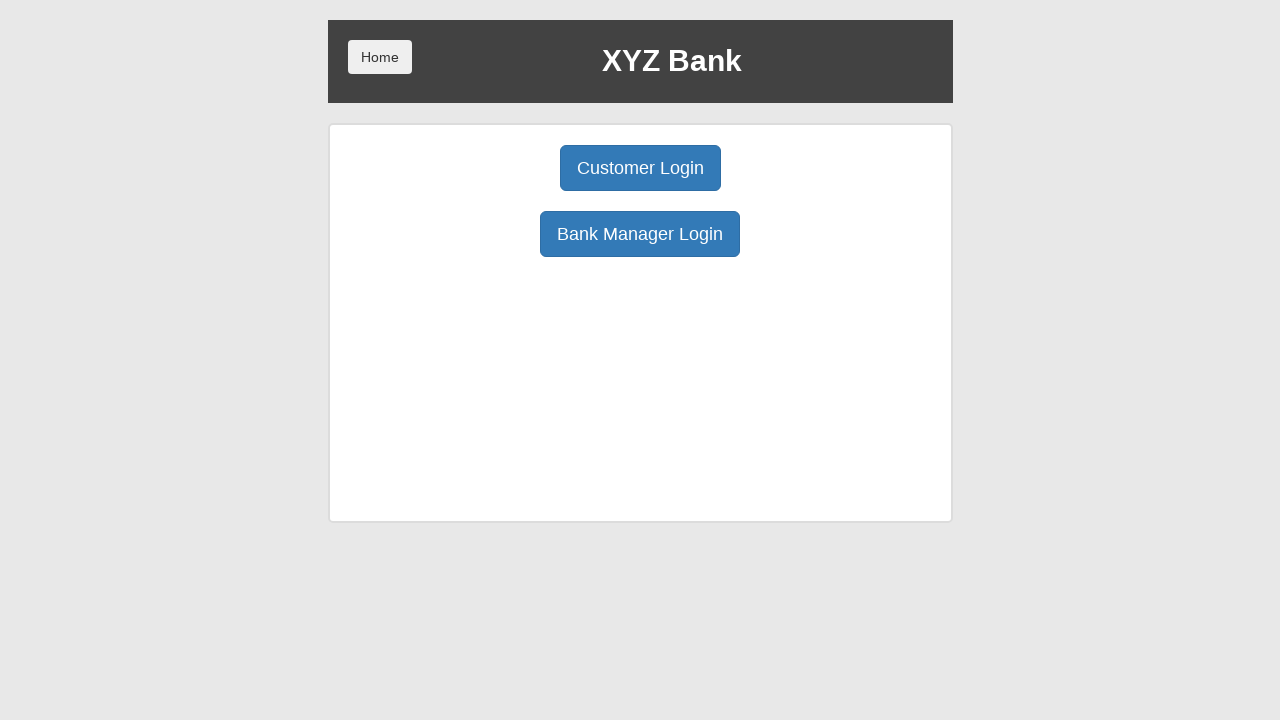

Waited for page to load (1500ms)
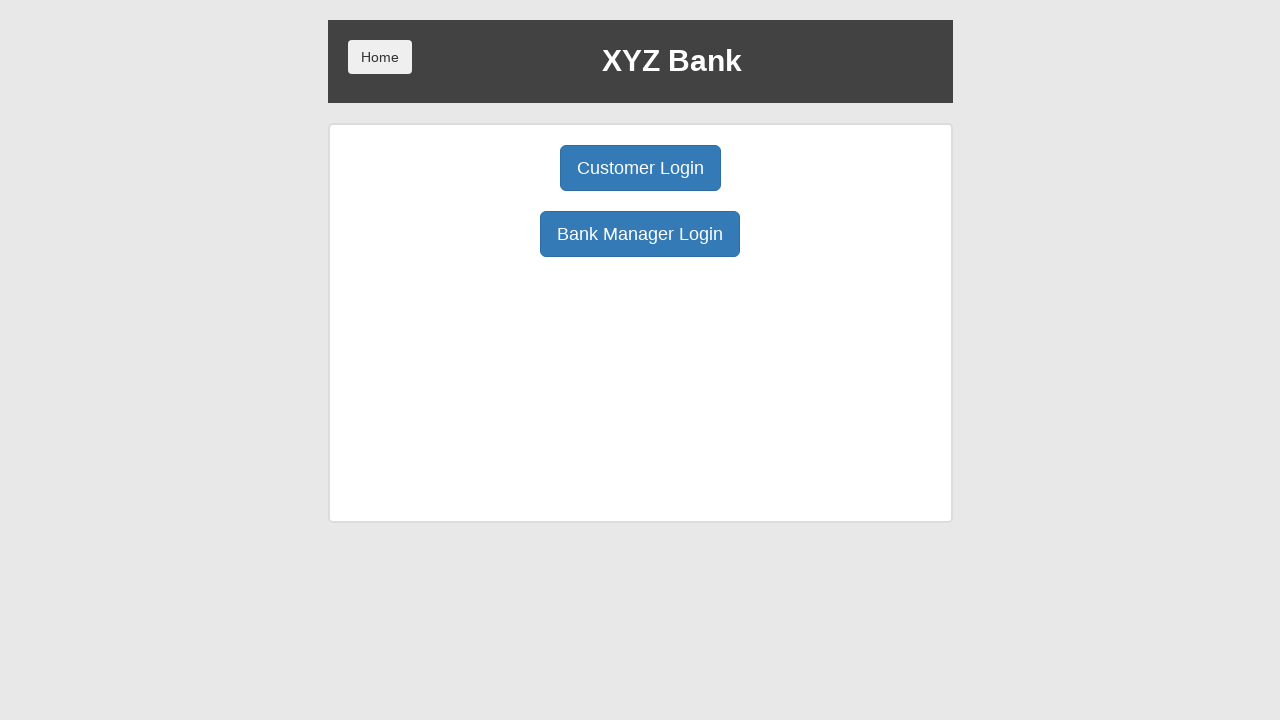

Clicked Customer Login button at (640, 168) on button[ng-click='customer()']
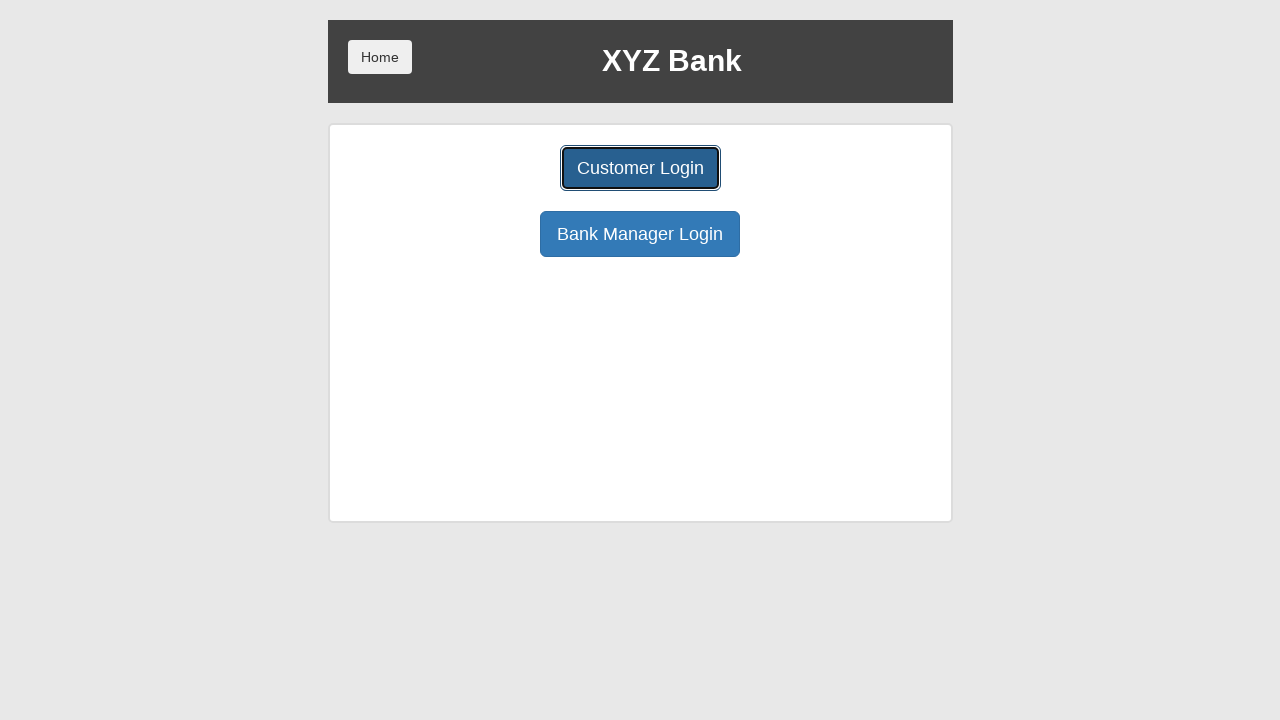

Waited for dropdown to appear (1500ms)
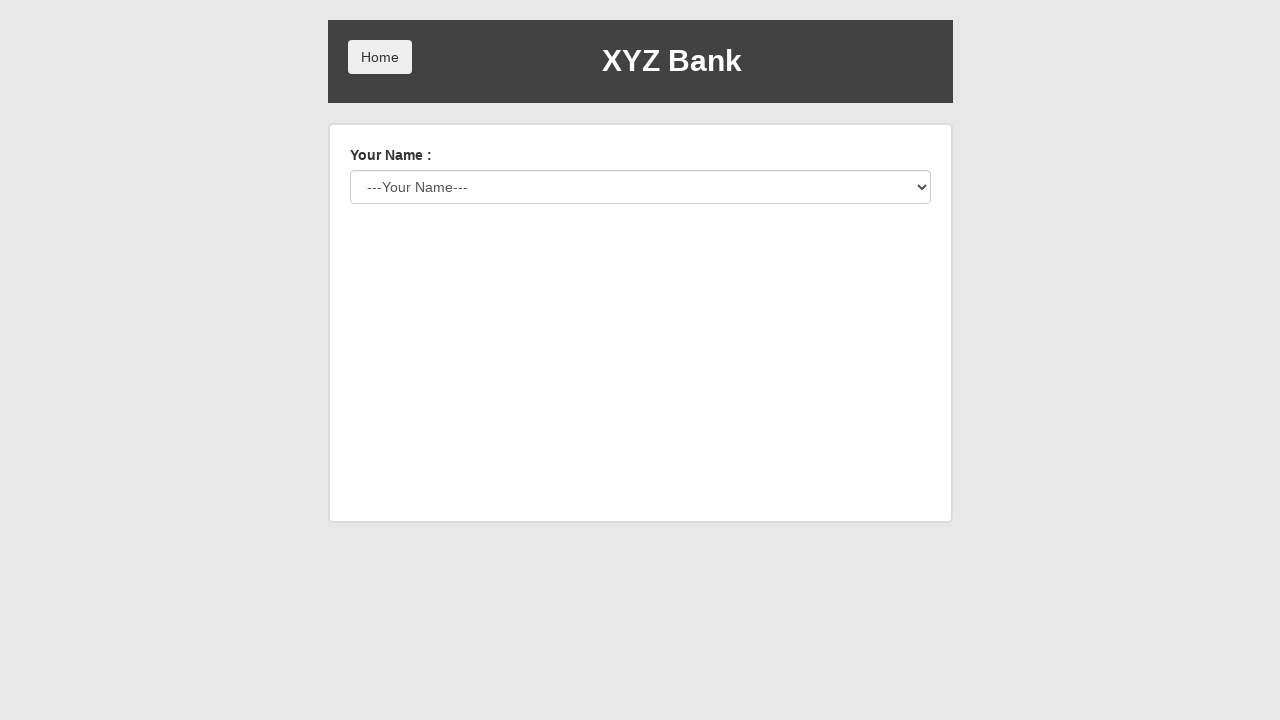

Selected Harry Potter from customer dropdown (index 2) on #userSelect
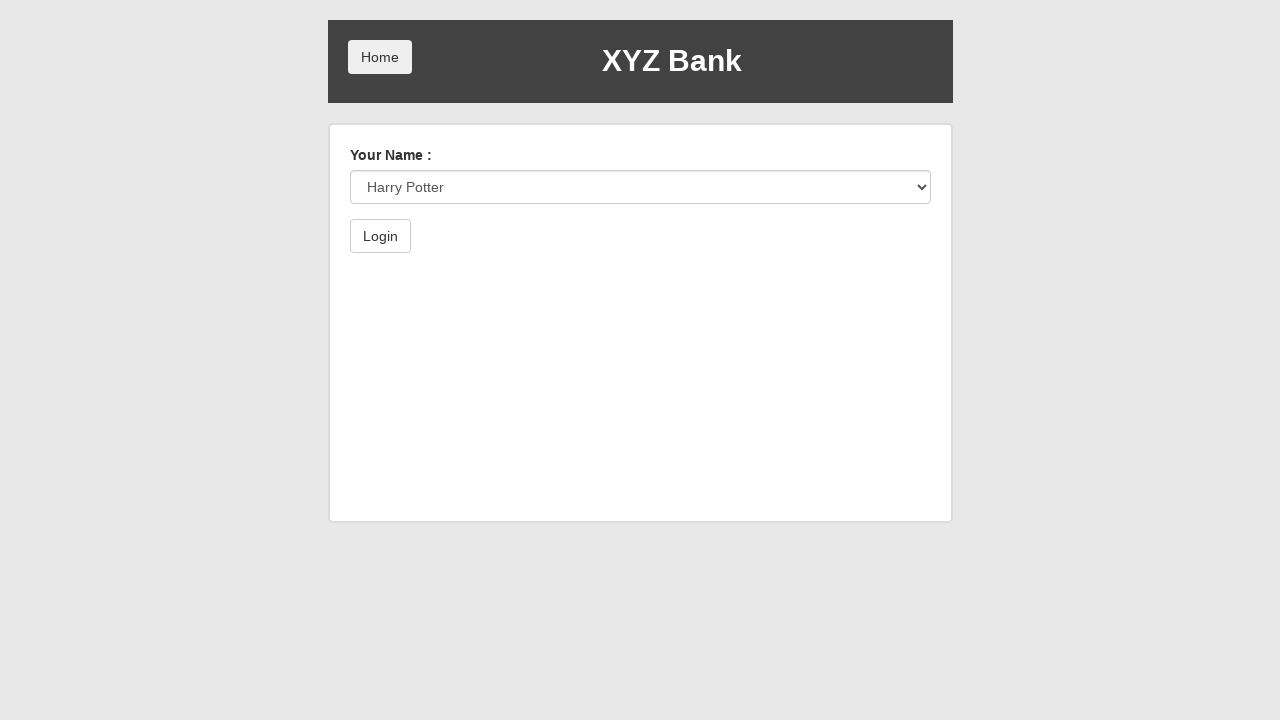

Clicked Login button to proceed at (380, 236) on button[type='submit']
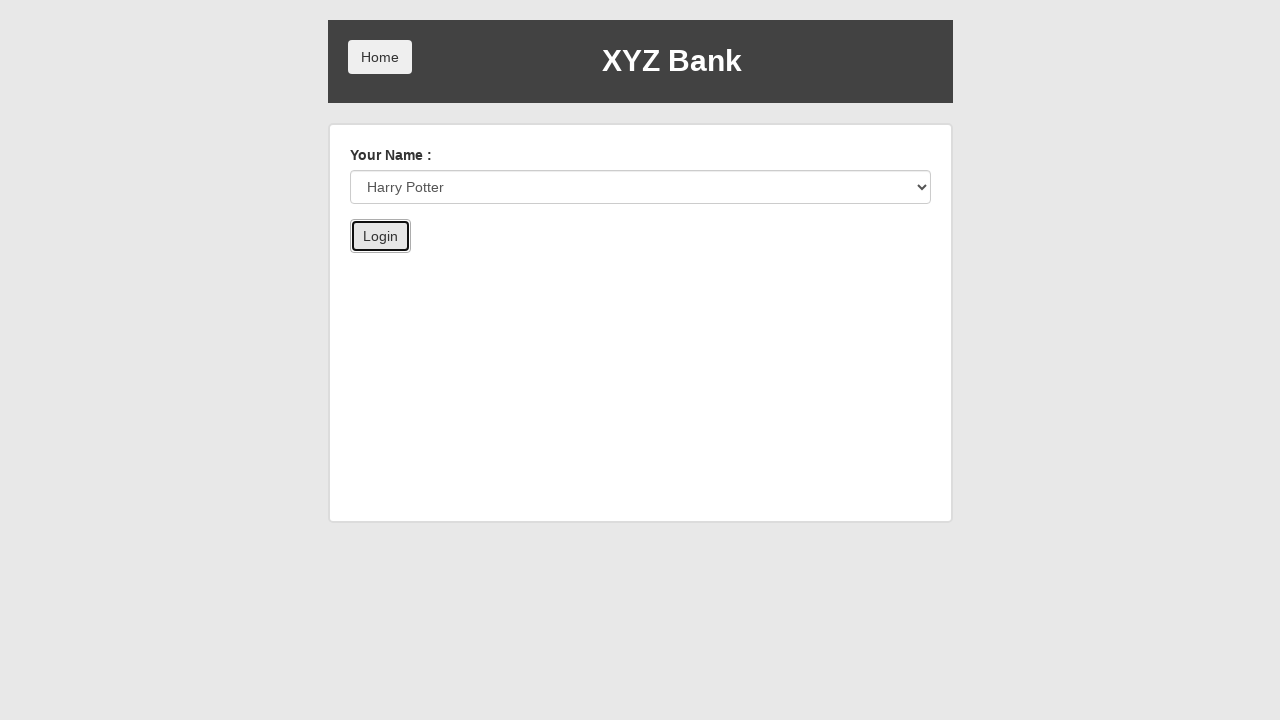

Waited for login to complete (1500ms)
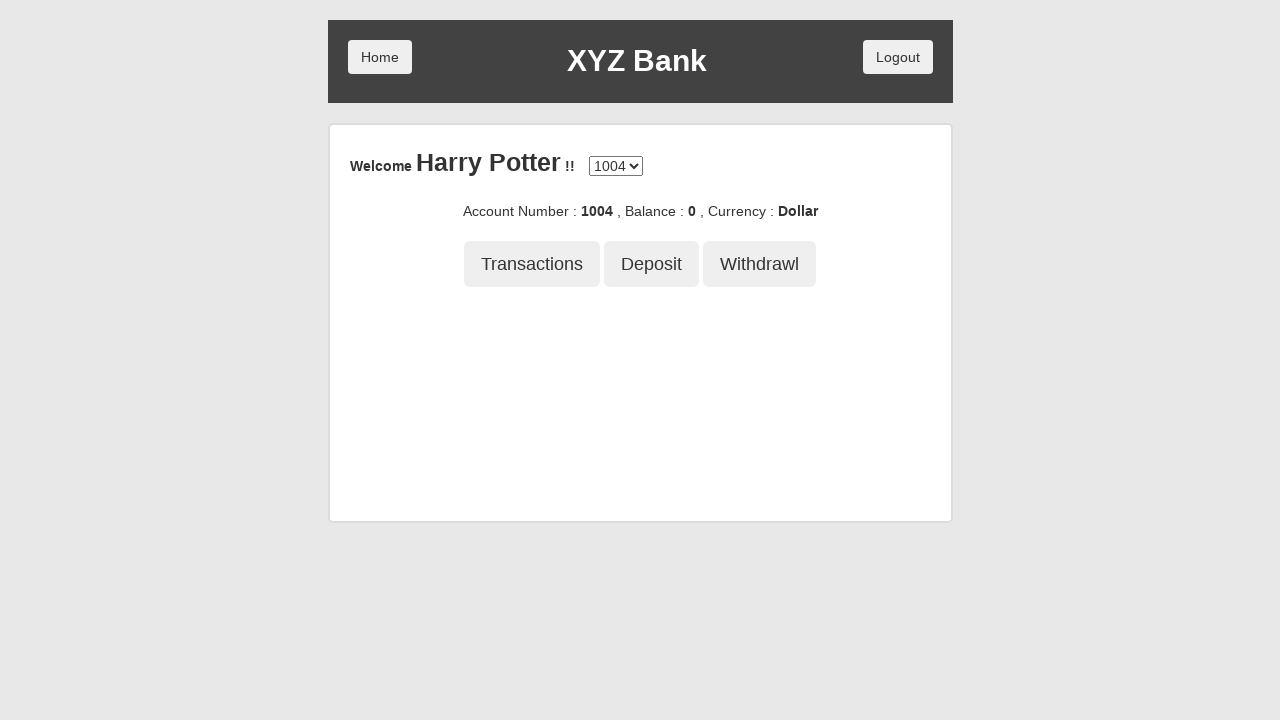

Verified welcome message is displayed for Harry Potter
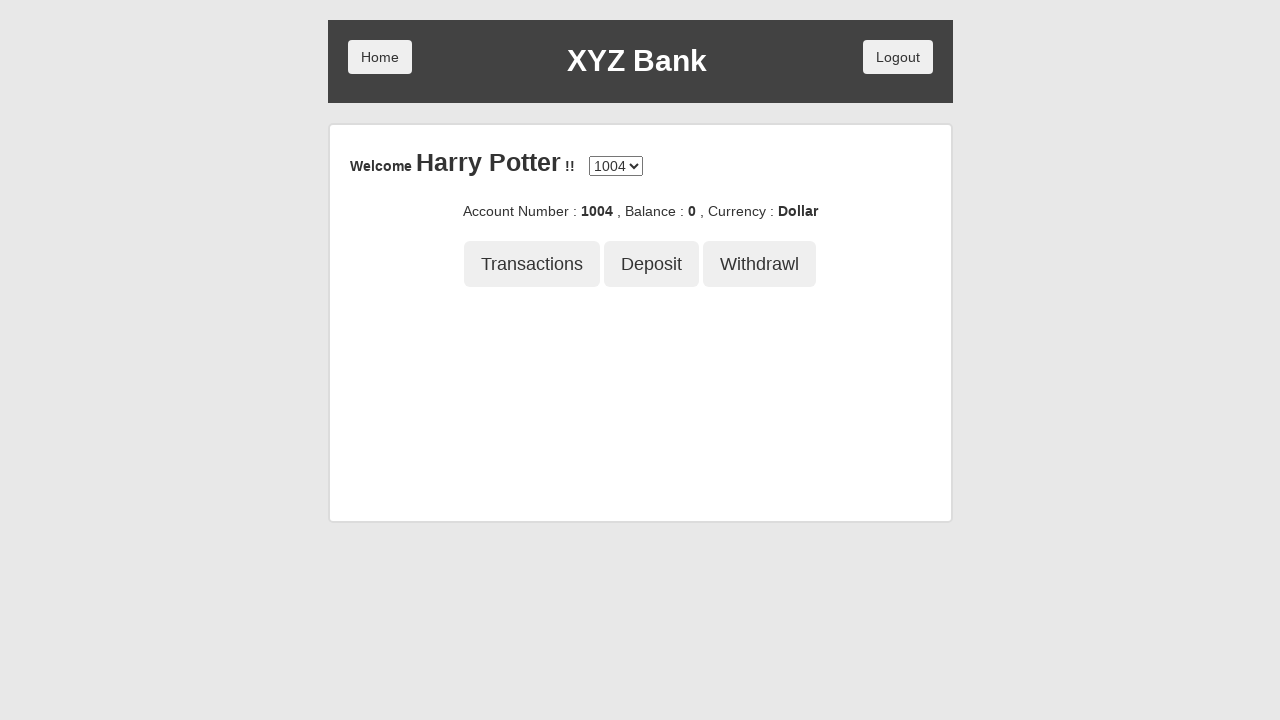

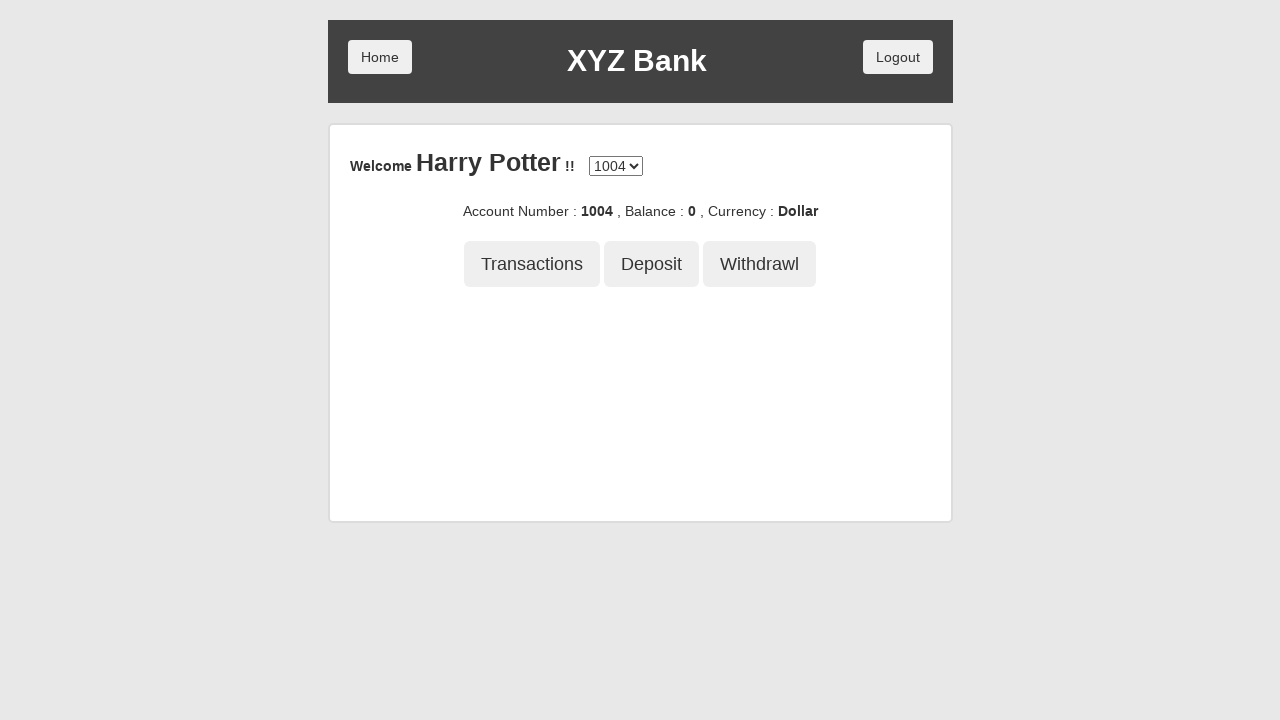